Tests that the home page loads correctly by verifying the presence of a title element with the text "SKARB NGO"

Starting URL: https://skarb.foxminded.ua/

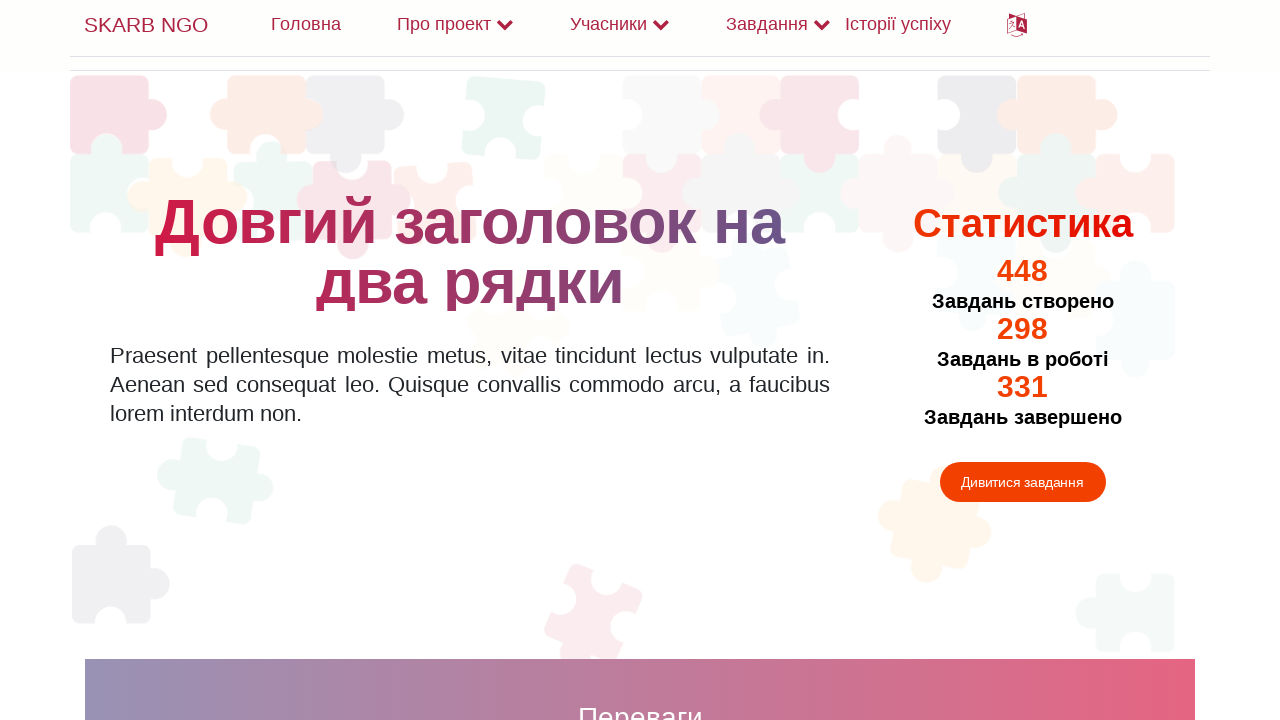

Navigated to home page at https://skarb.foxminded.ua/
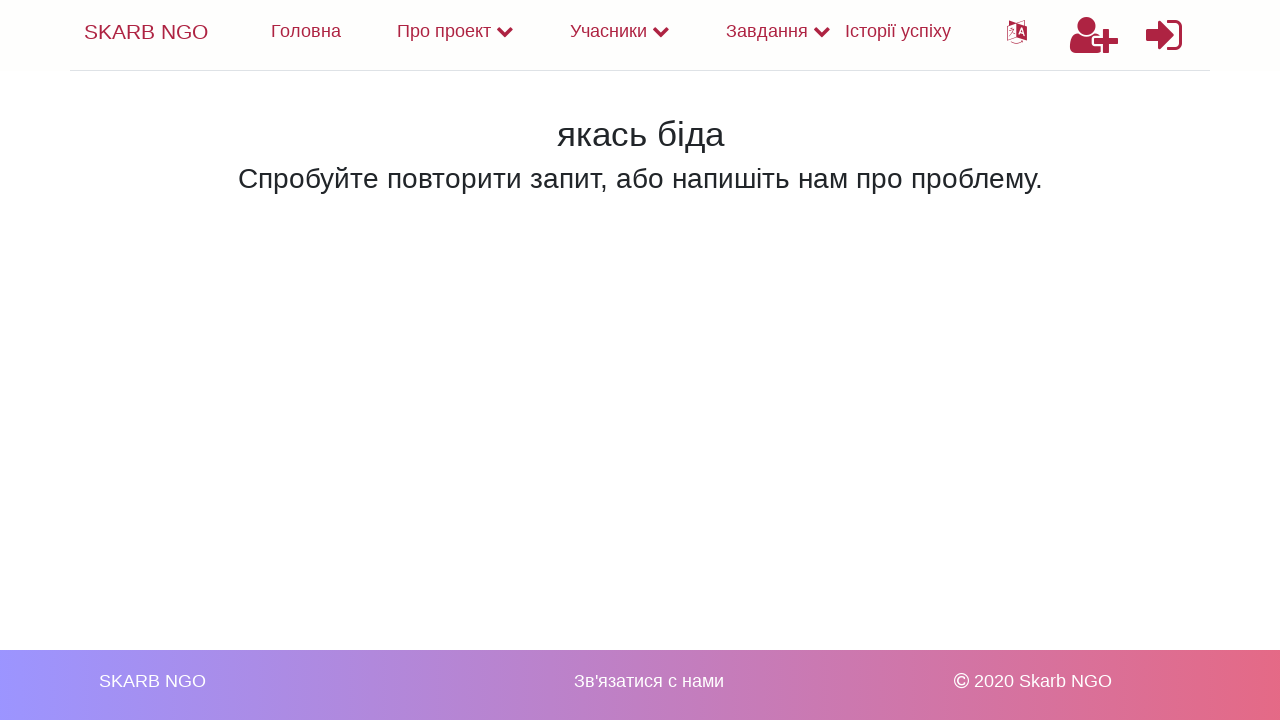

Title element 'h4.text-dark-red' became visible
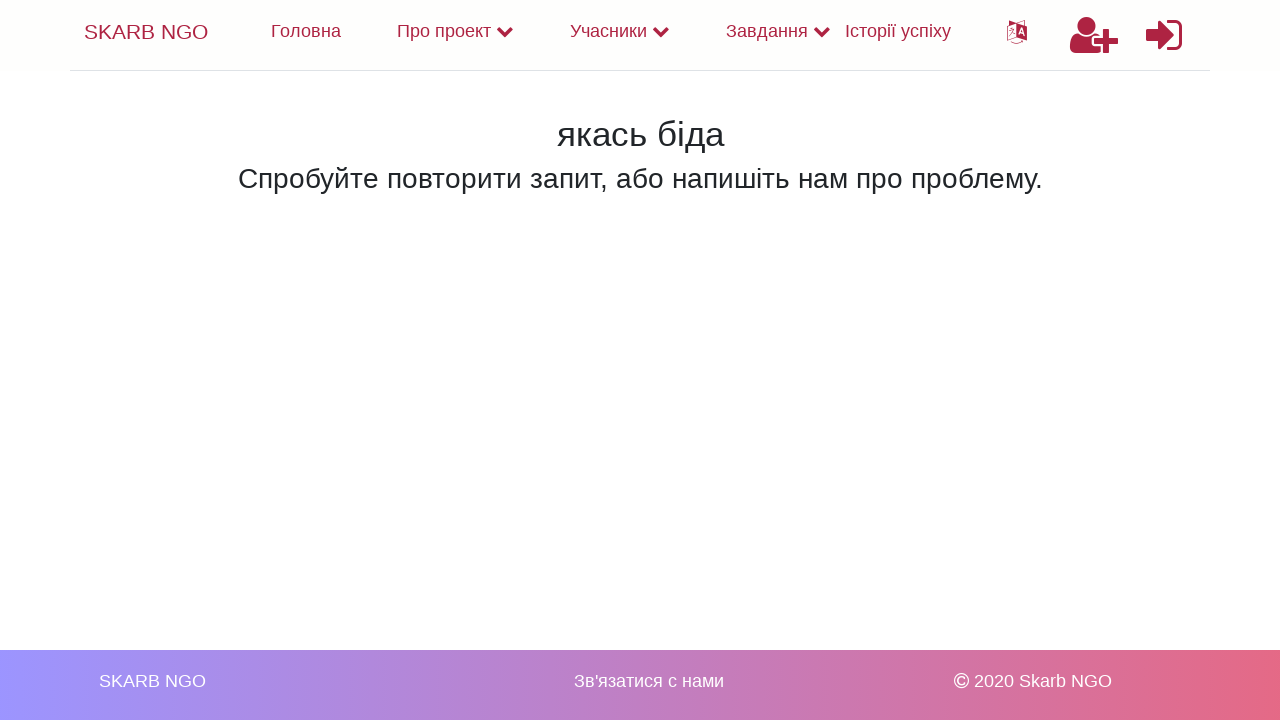

Verified title element contains text 'SKARB NGO'
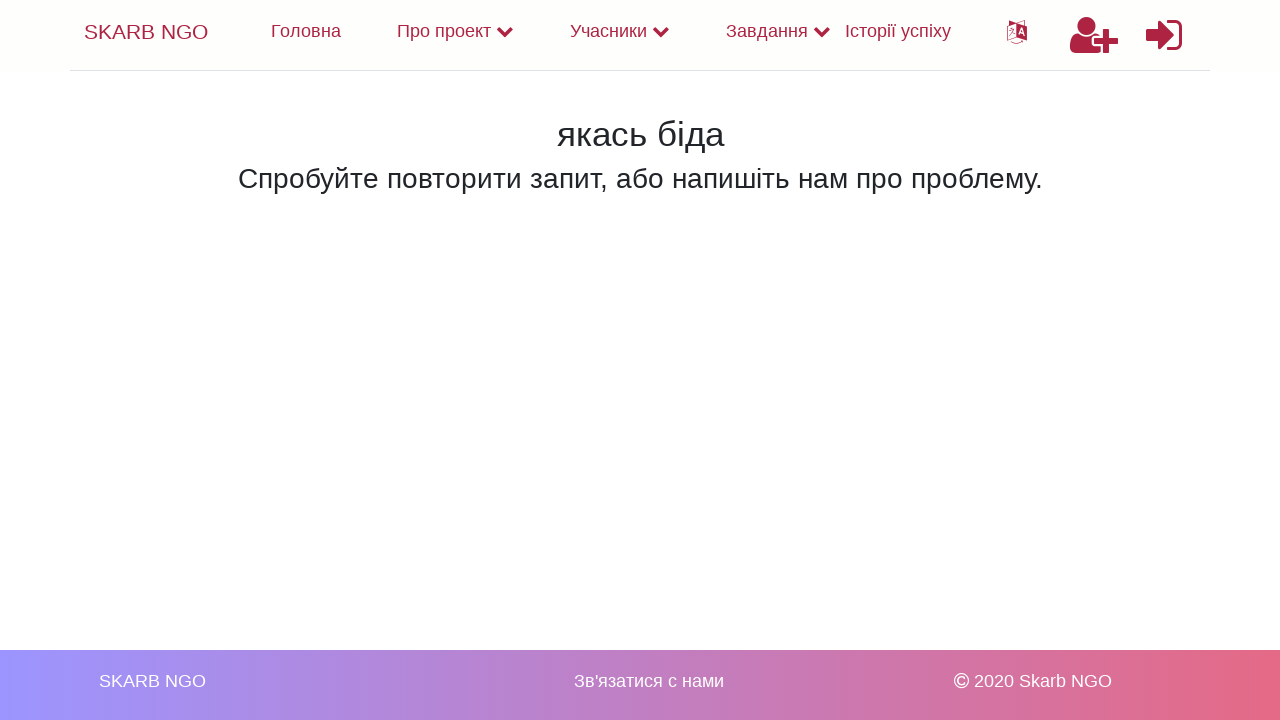

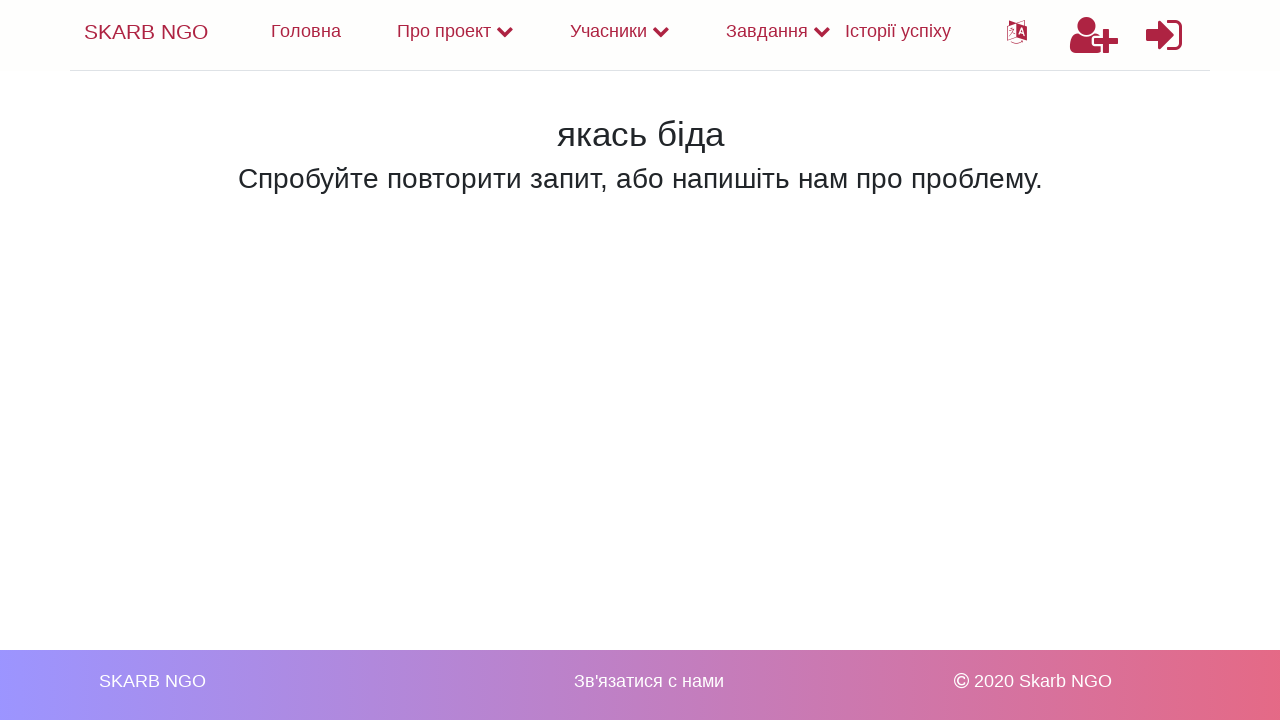